Tests checkbox interactions by clicking to toggle their checked state and verifying the changes

Starting URL: http://the-internet.herokuapp.com/checkboxes

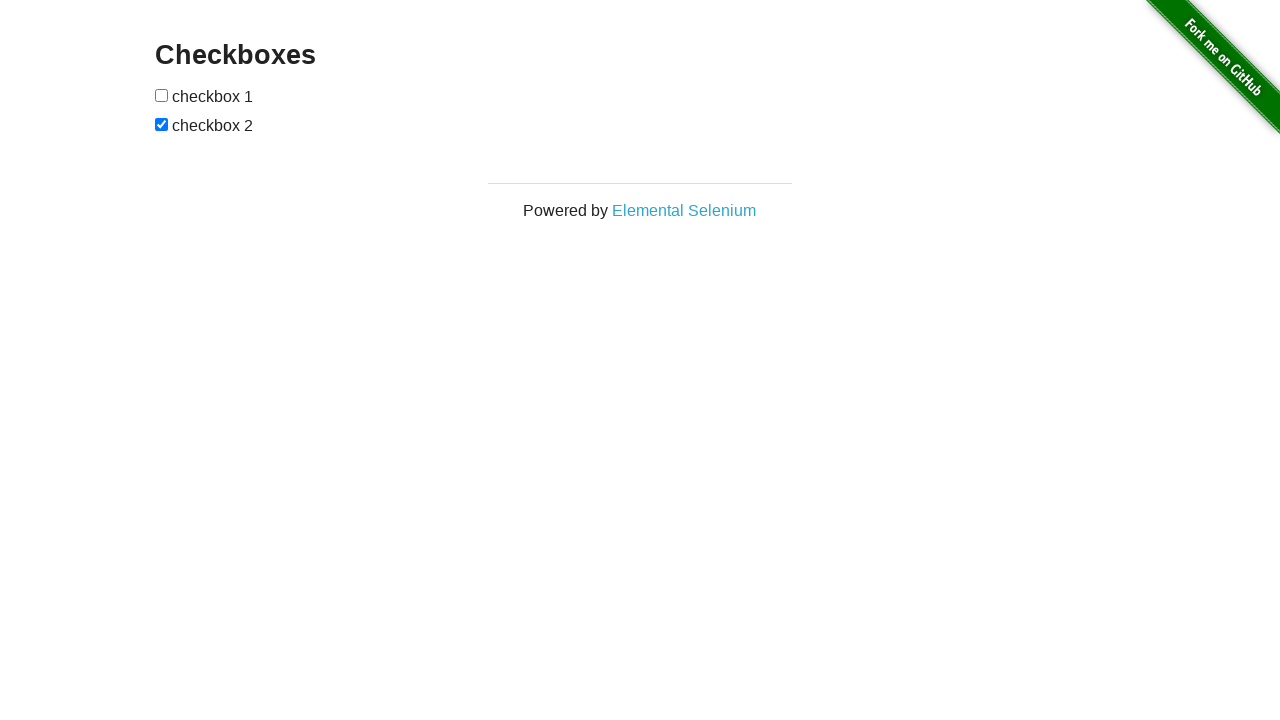

Retrieved all checkboxes from the page
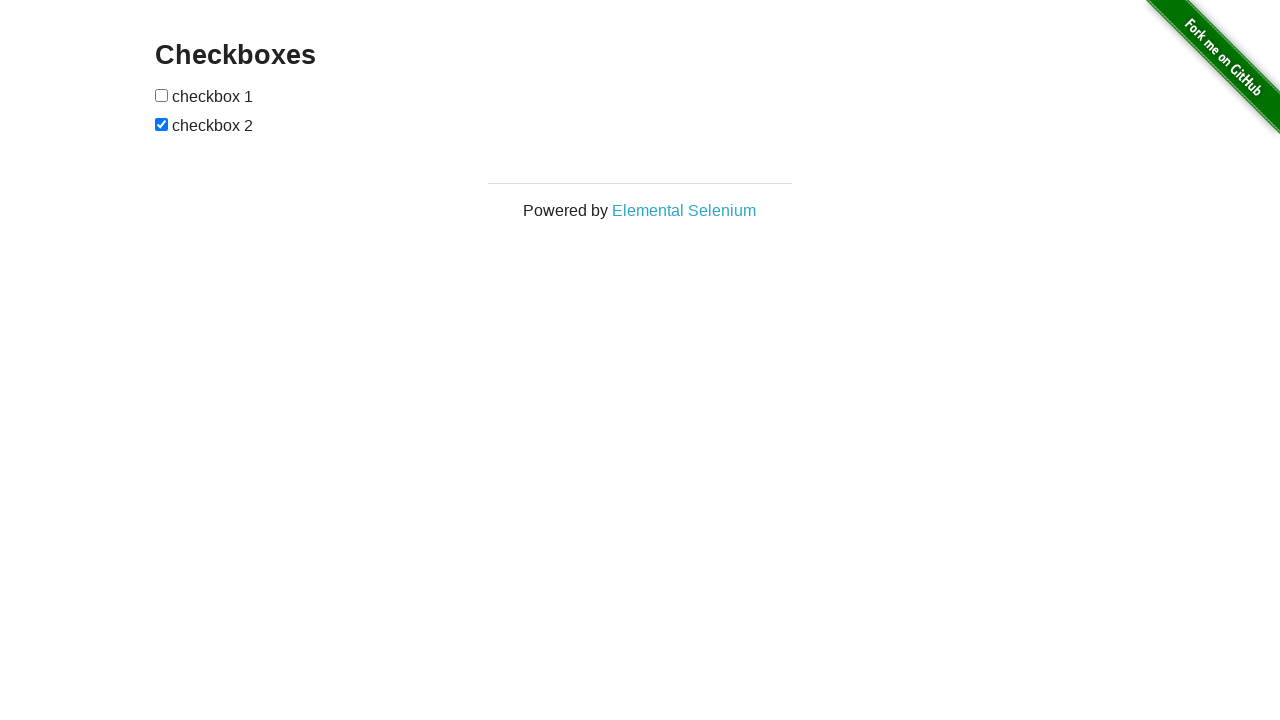

Clicked first checkbox to check it at (162, 95) on [type=checkbox] >> nth=0
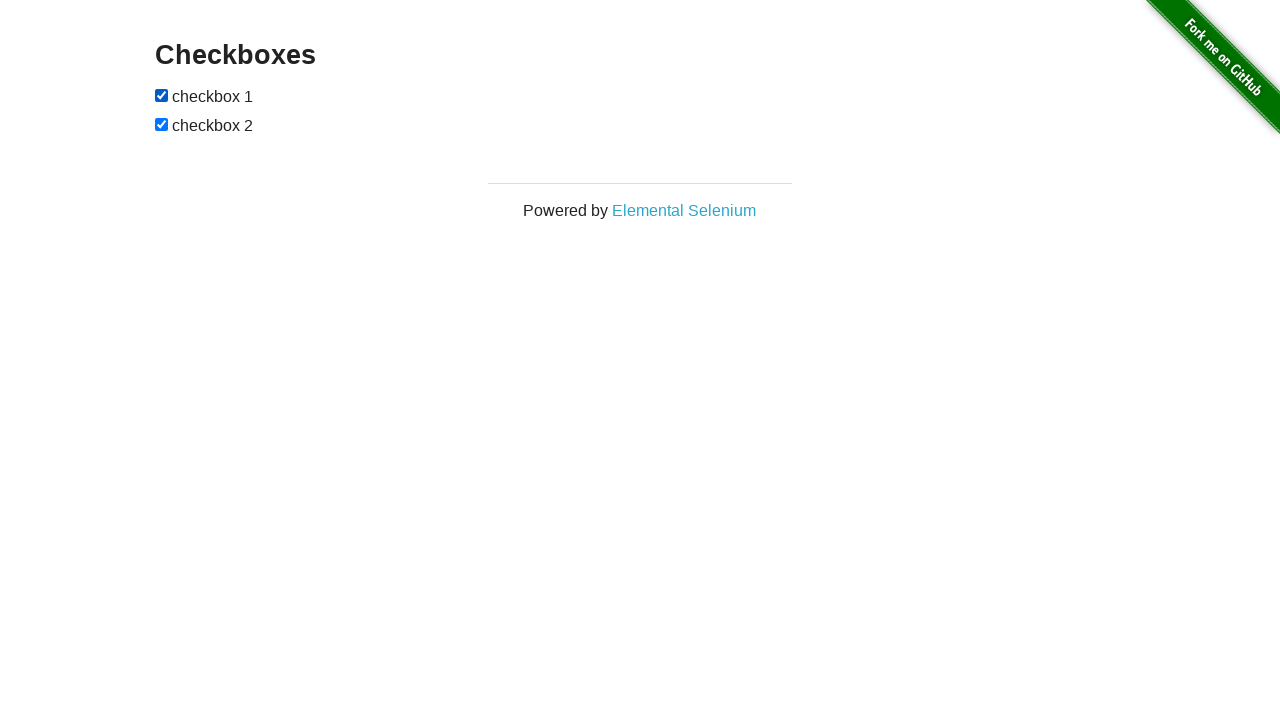

Clicked second checkbox to uncheck it at (162, 124) on [type=checkbox] >> nth=1
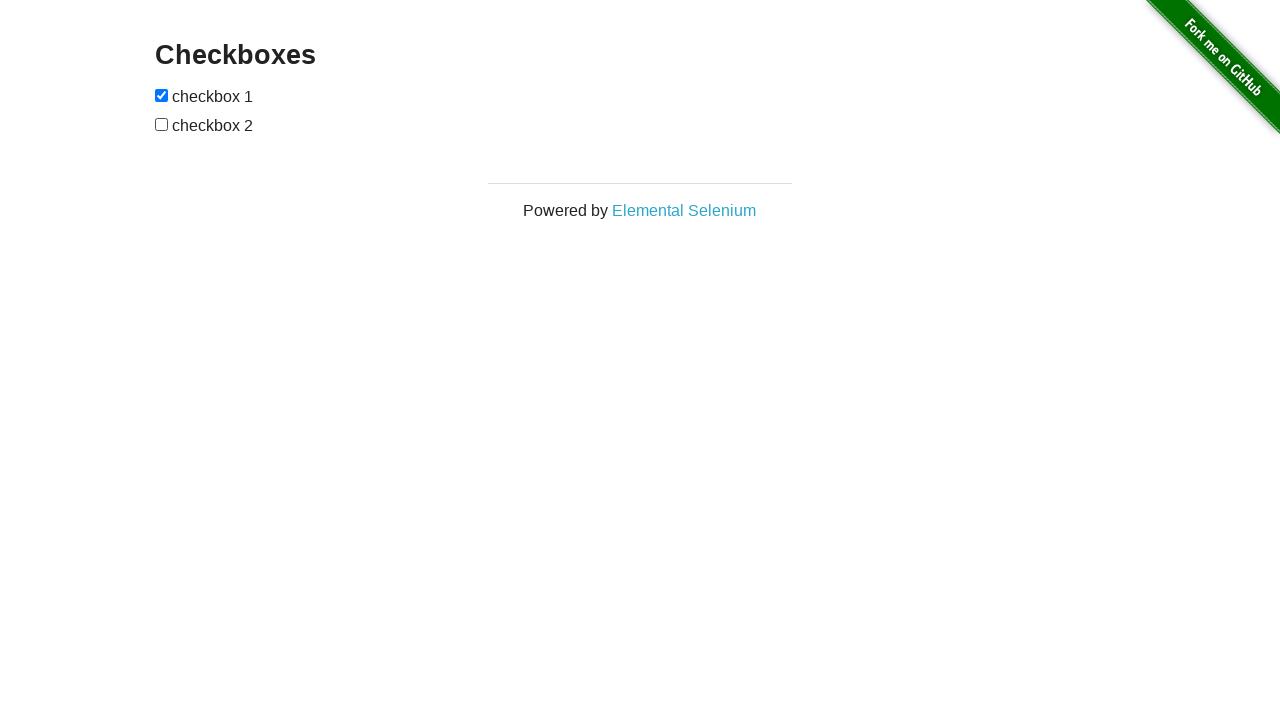

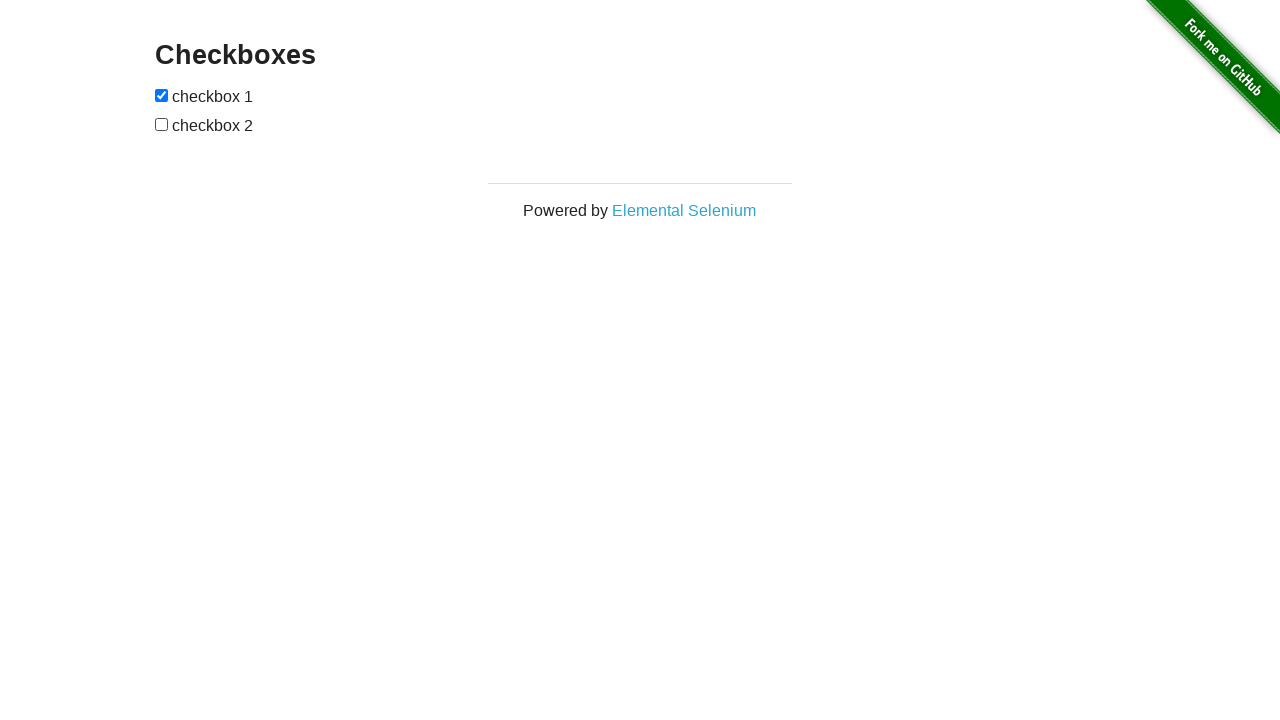